Tests iframe handling by switching between frames and entering text into input fields within different frames

Starting URL: https://ui.vision/demo/webtest/frames/

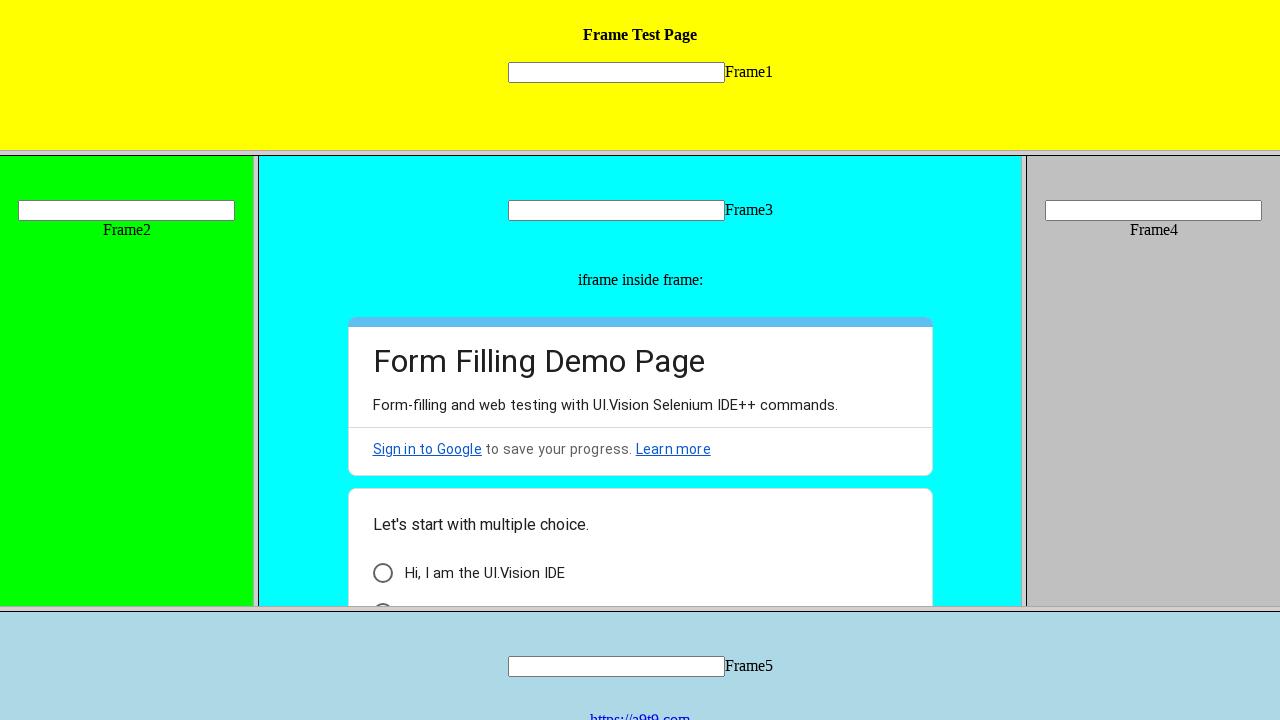

Located frame 3 with src='frame_3.html'
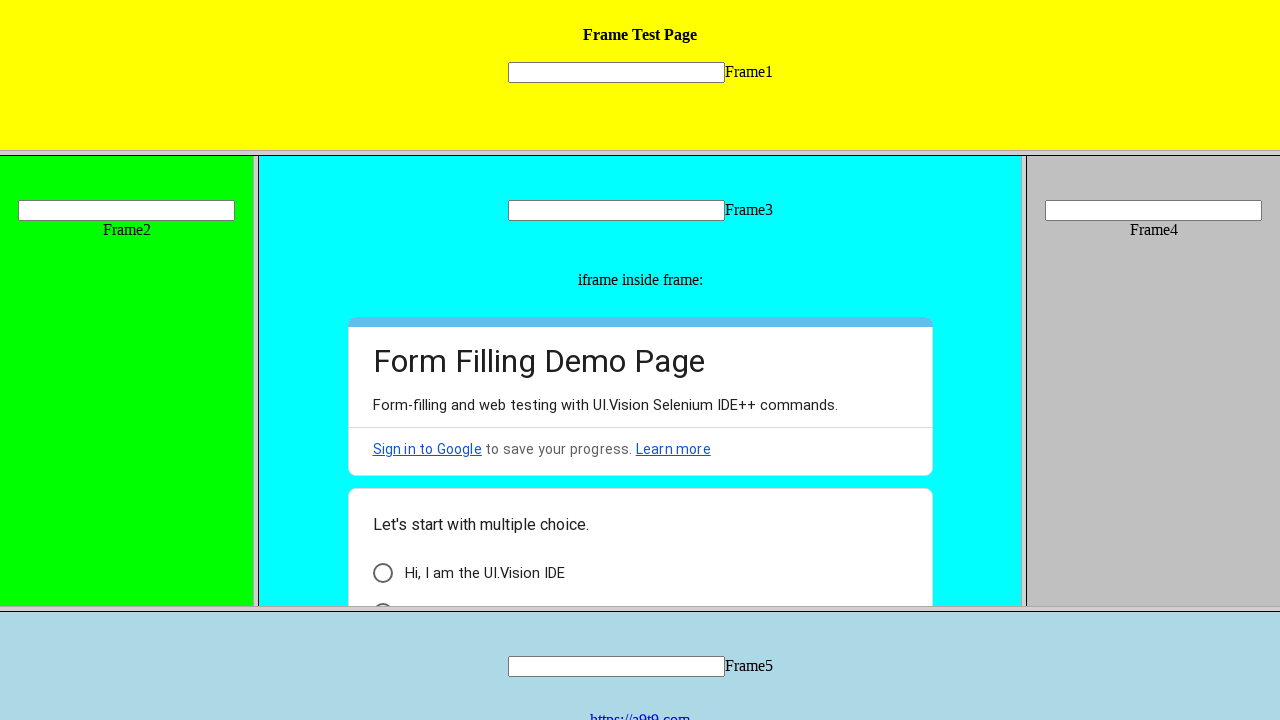

Filled input field in frame 3 with 'Hello Debasmita' on frame[src='frame_3.html'] >> internal:control=enter-frame >> input[name='mytext3
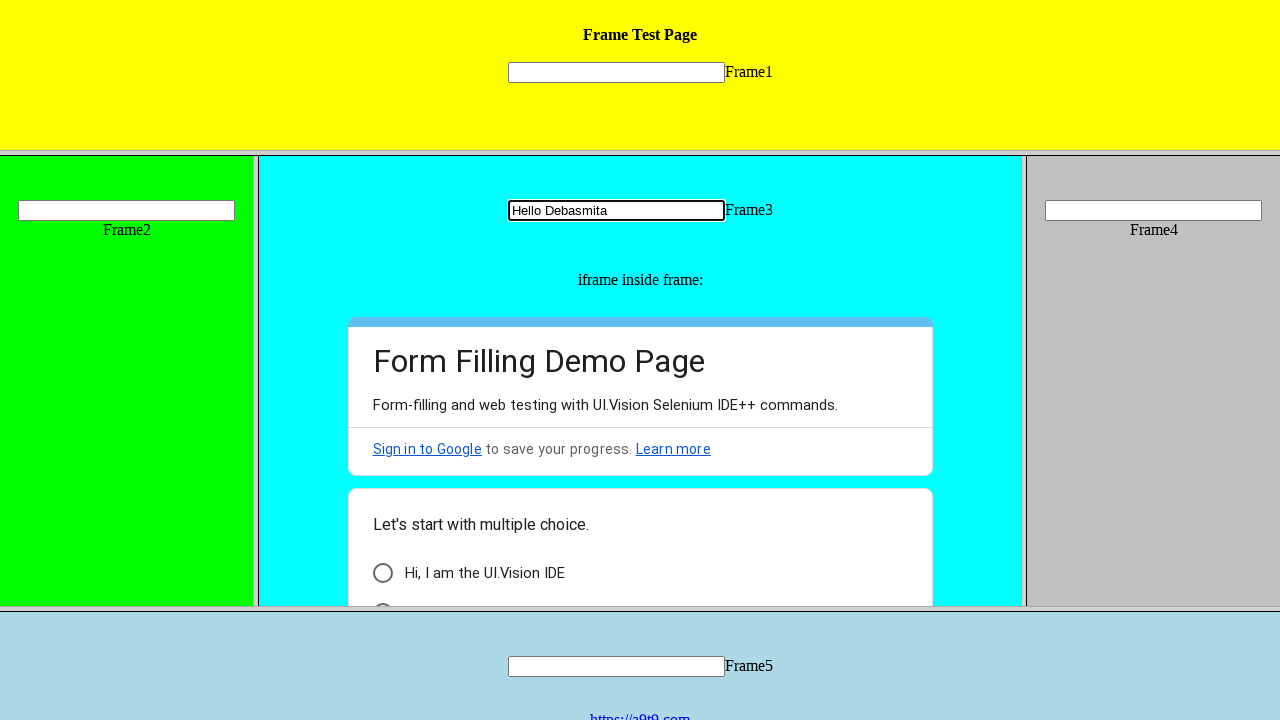

Located frame 2 with src='frame_2.html'
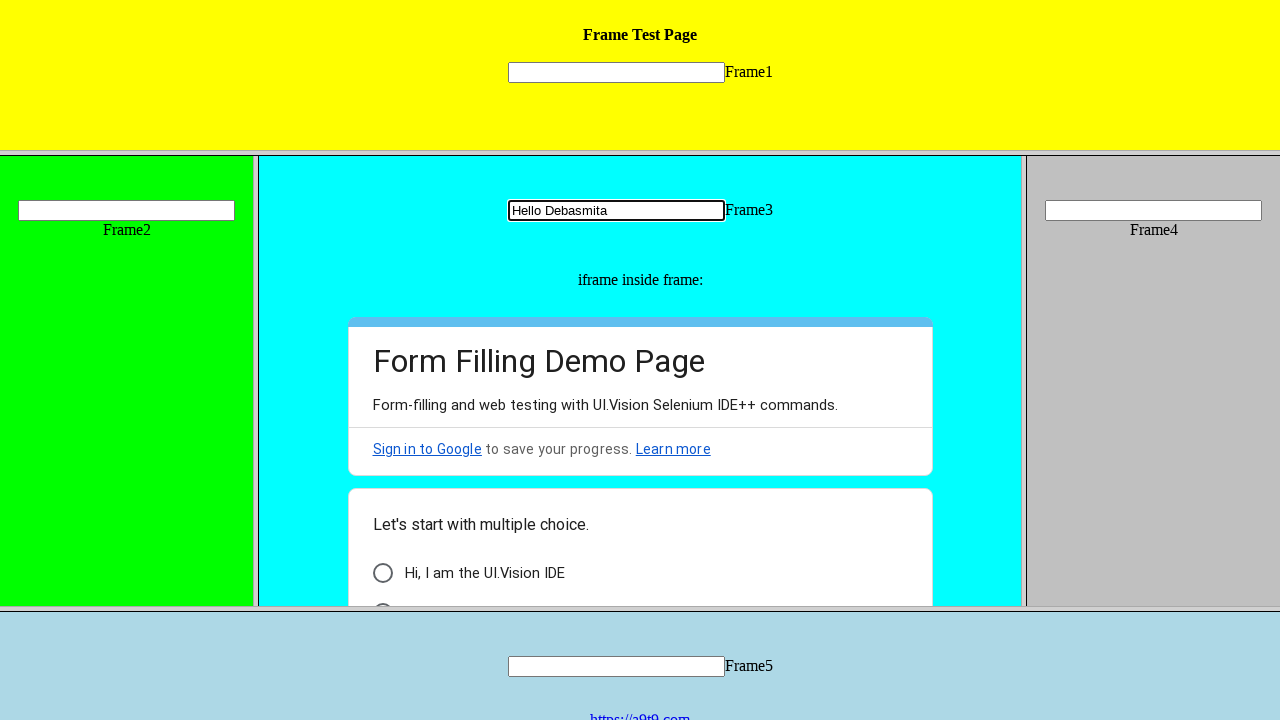

Filled input field in frame 2 with 'Hello Sudeep' on frame[src='frame_2.html'] >> internal:control=enter-frame >> input[name='mytext2
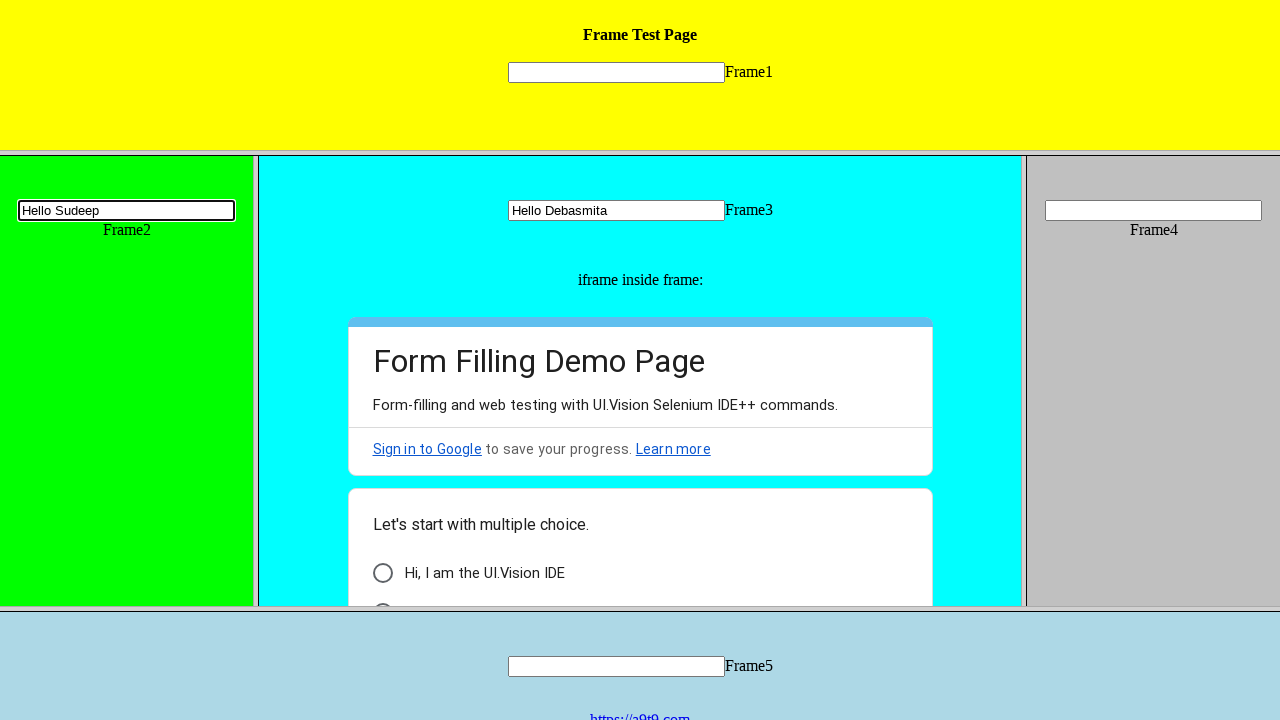

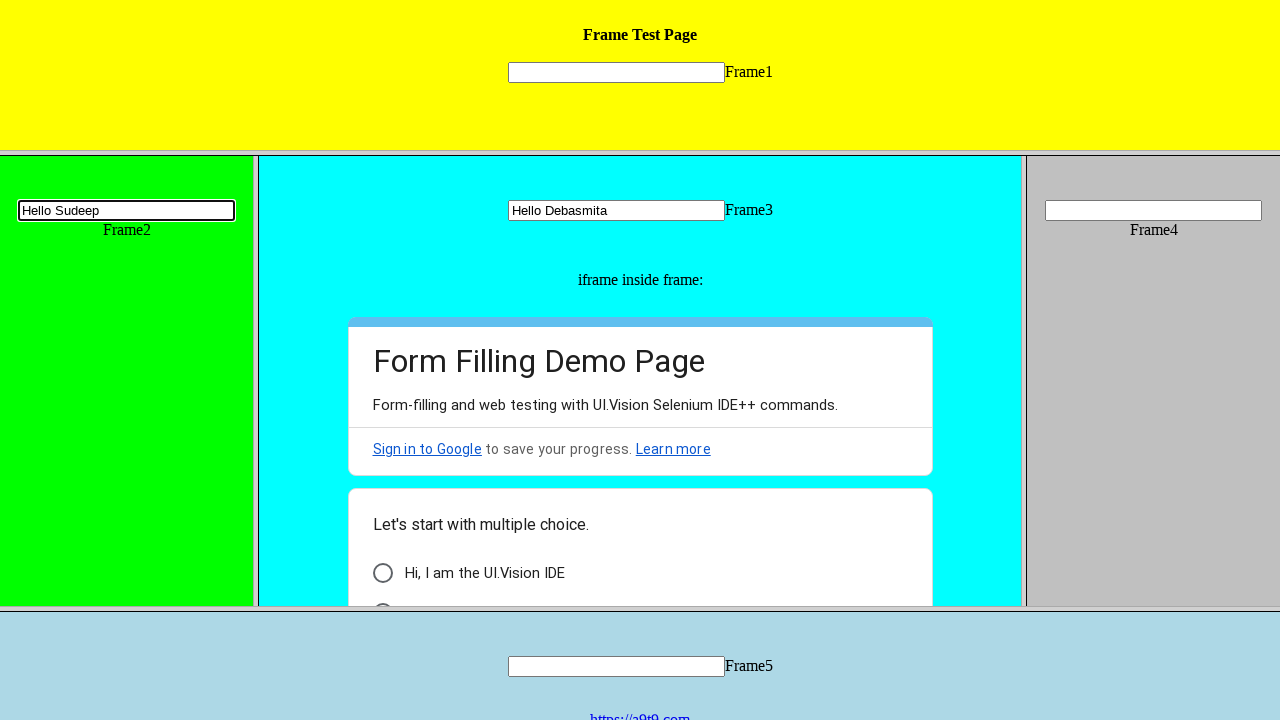